Navigates to python.org and verifies that the events widget is displayed with event dates and titles

Starting URL: https://python.org

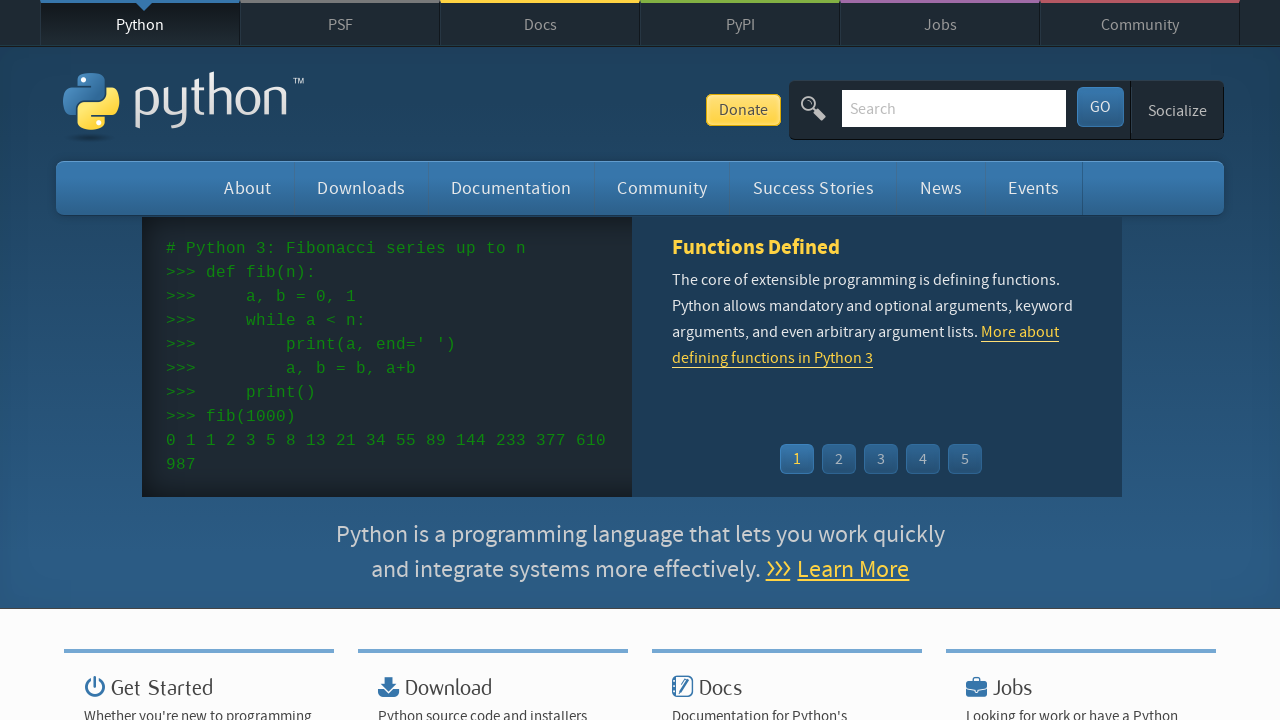

Navigated to https://python.org
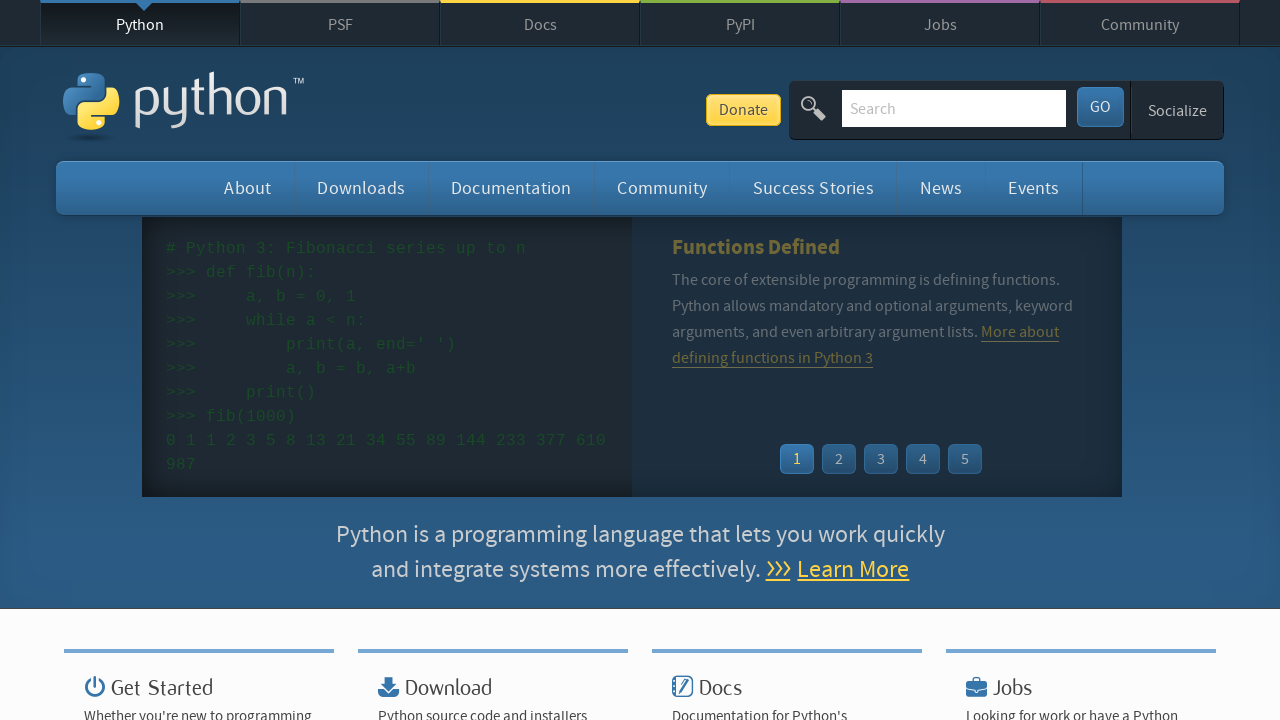

Events widget loaded
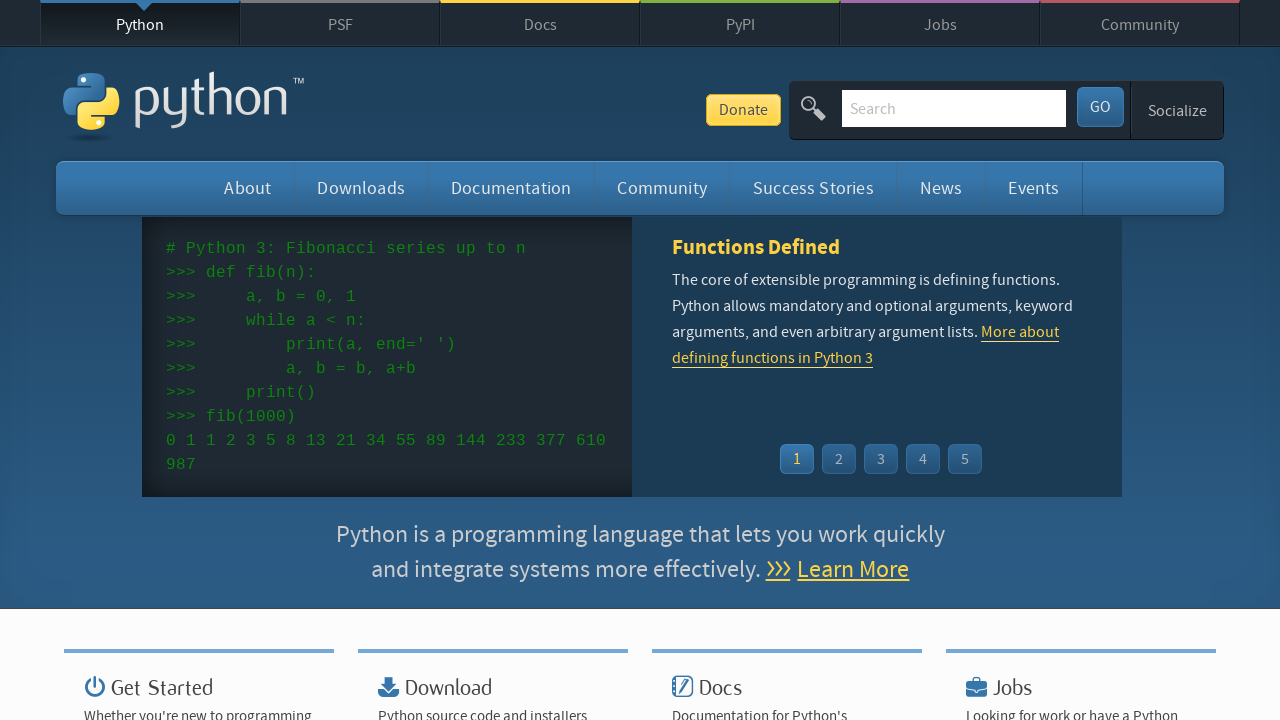

Event dates are present in the widget
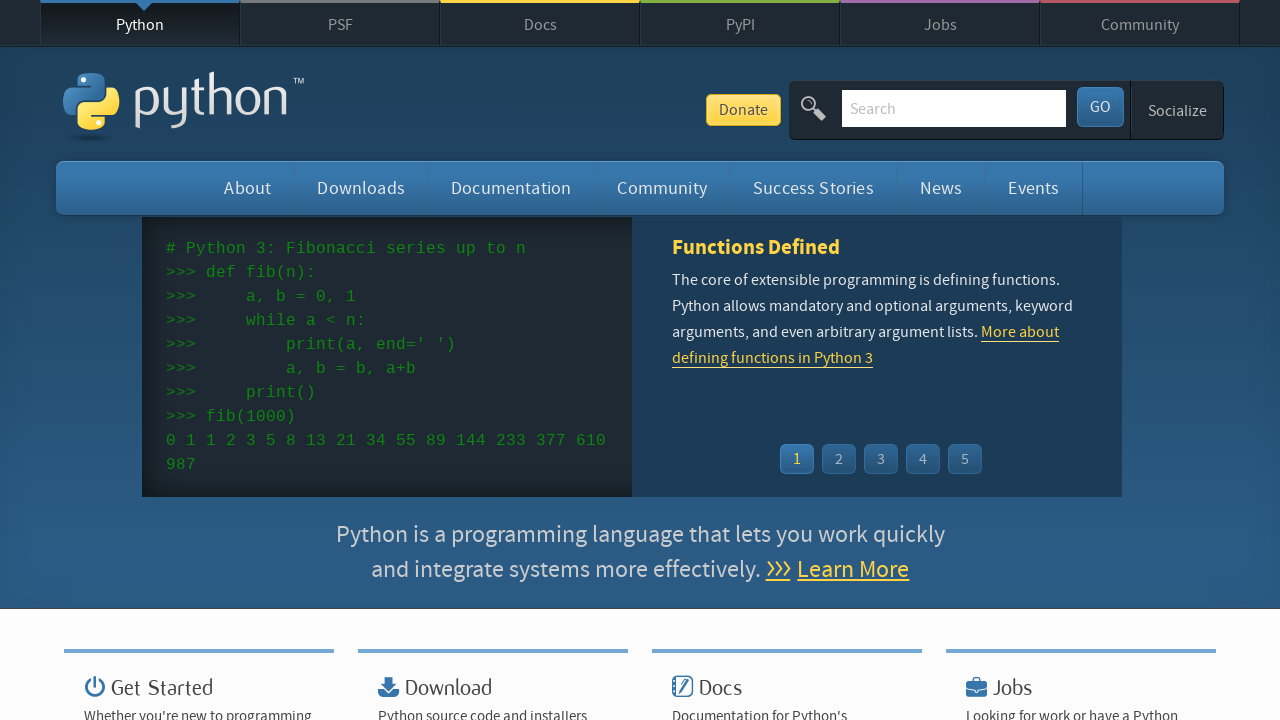

Event titles and links are present in the widget
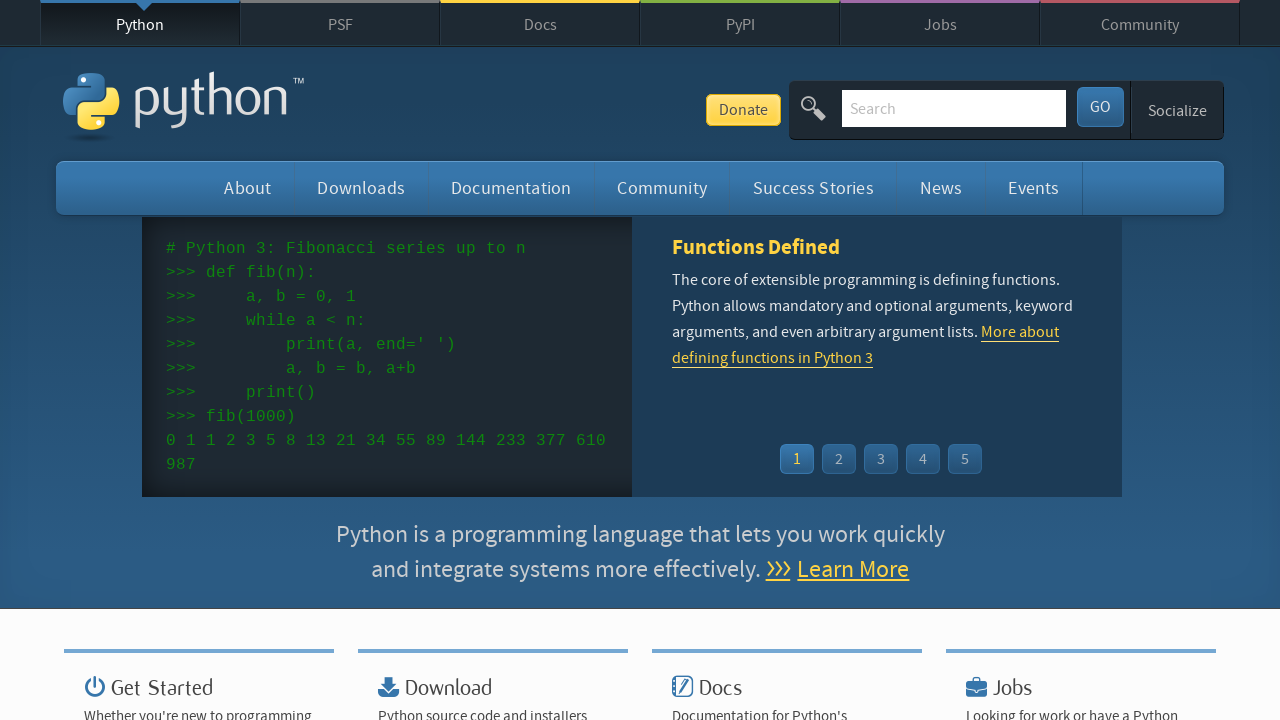

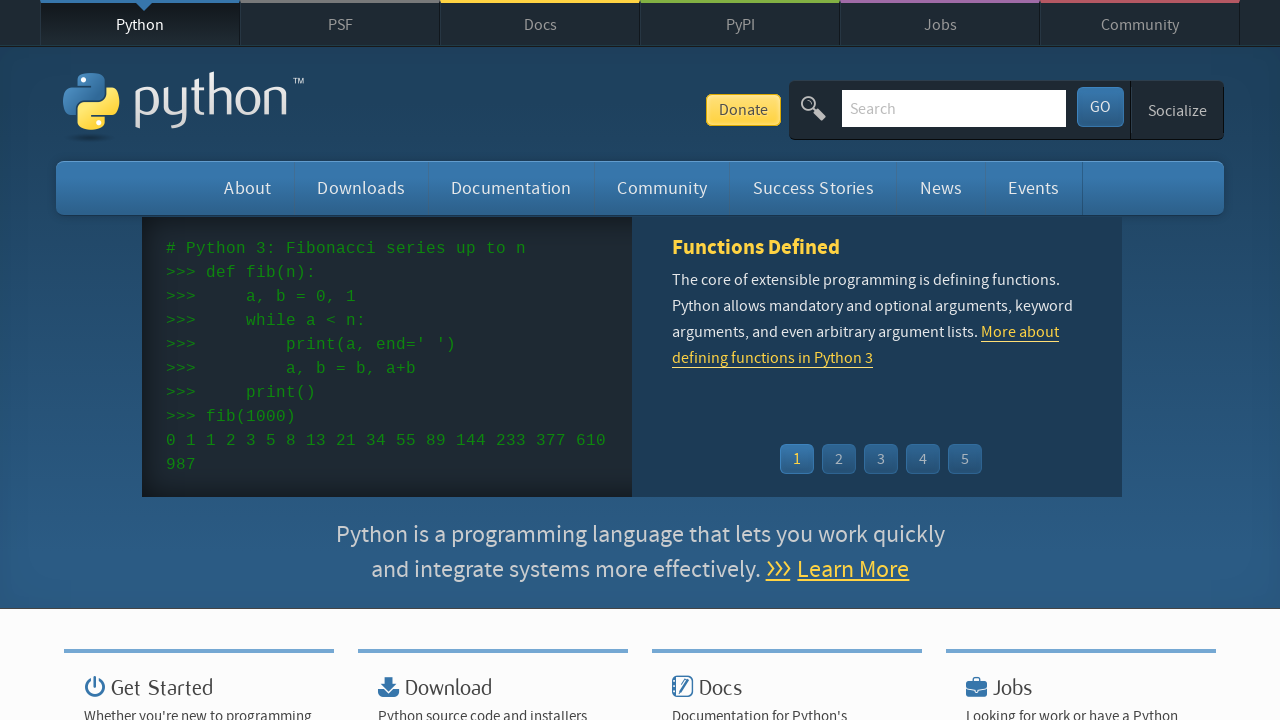